Tests AJAX functionality by clicking a button and waiting for dynamically loaded content (h1 heading and delayed h3 text) to appear on the page

Starting URL: https://v1.training-support.net/selenium/ajax

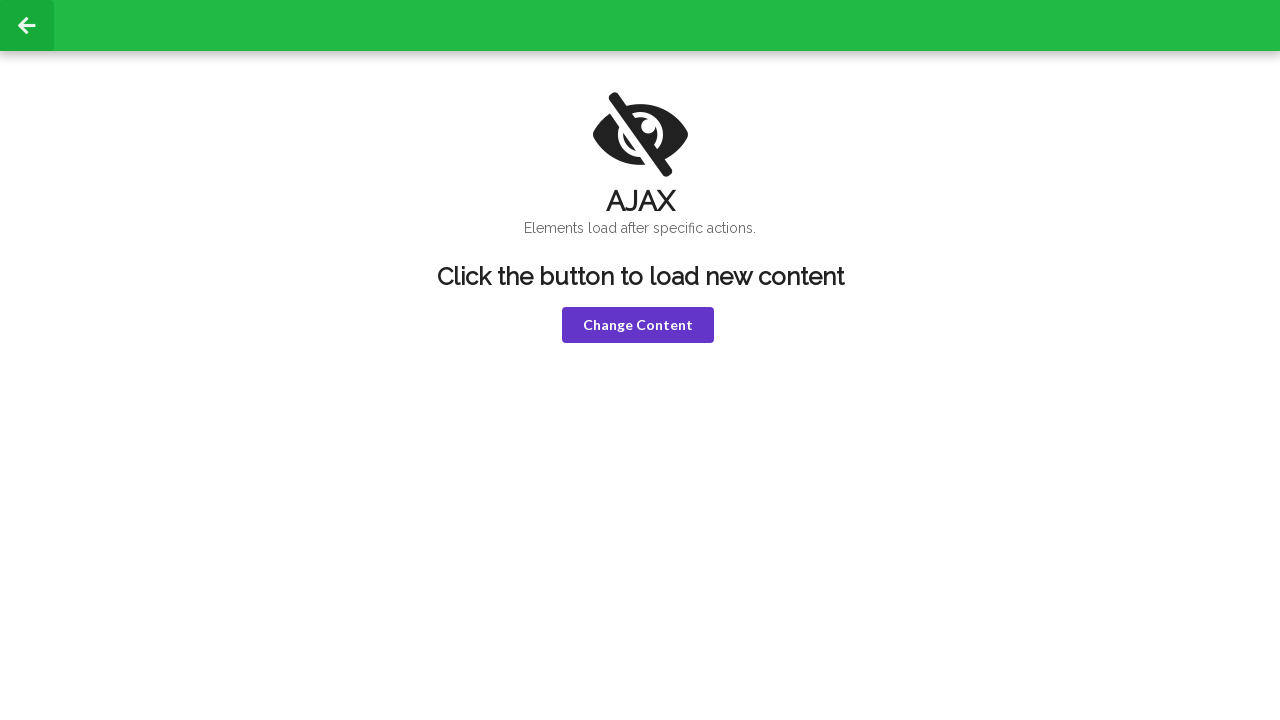

Clicked violet button to trigger AJAX content loading at (638, 325) on button.violet
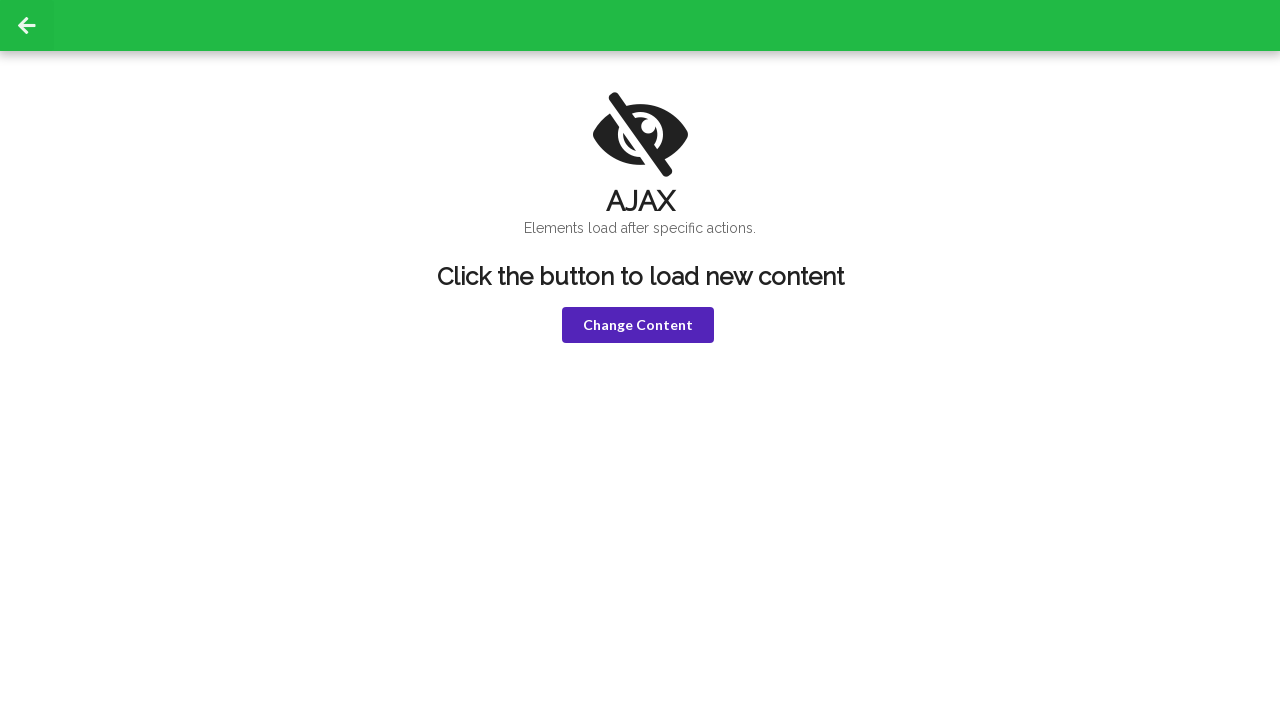

H1 heading appeared after AJAX load
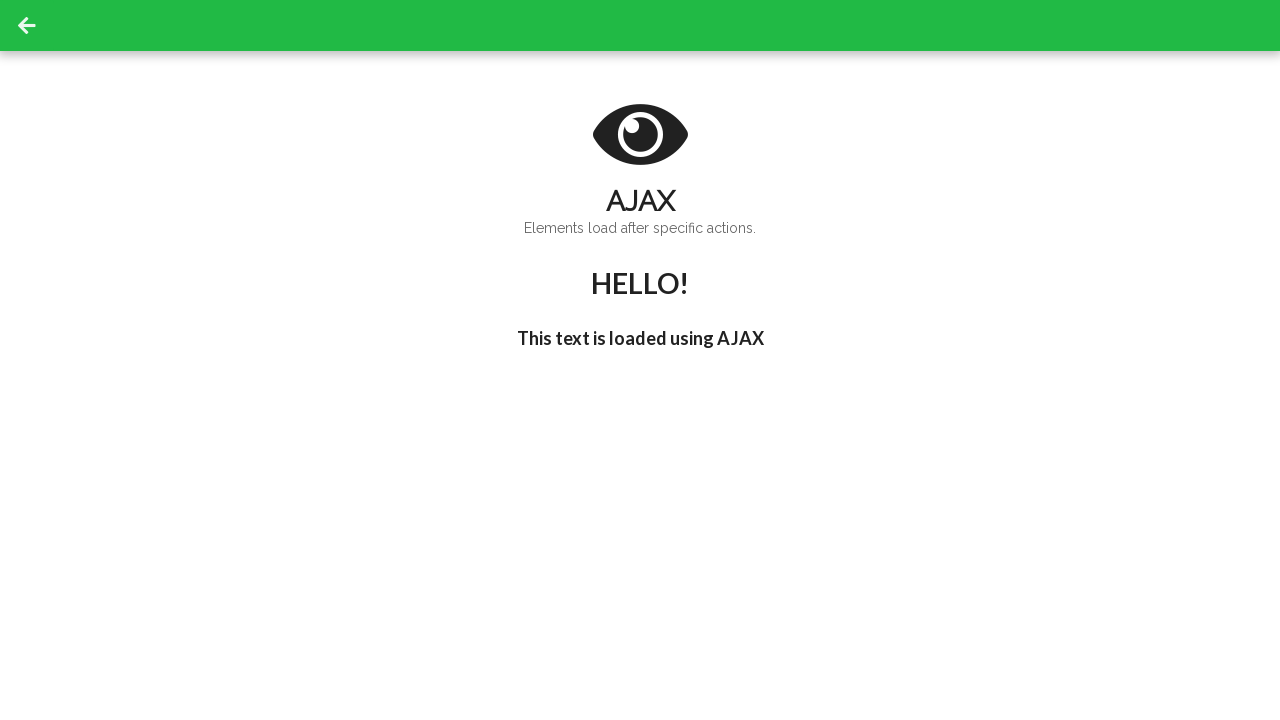

Delayed text appeared in h3 element
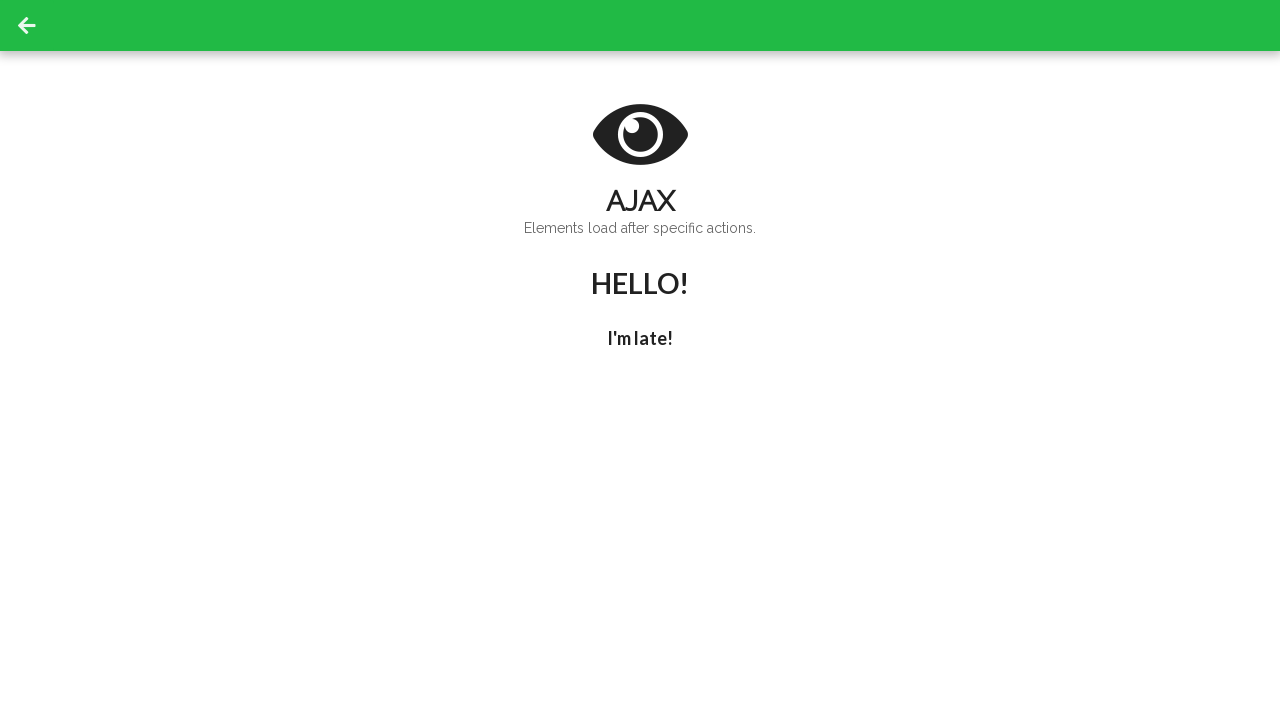

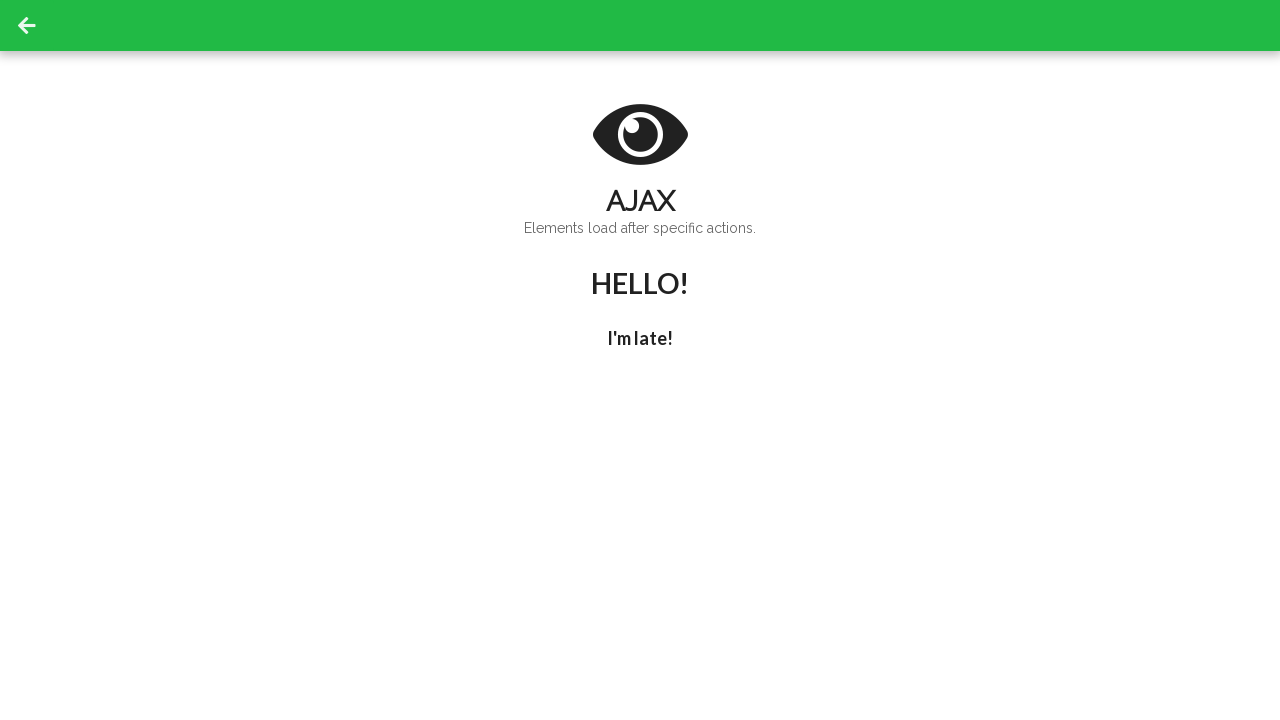